Navigates to the Google Play Store top movies page and scrolls down the page to load more content.

Starting URL: https://play.google.com/store/movies/top

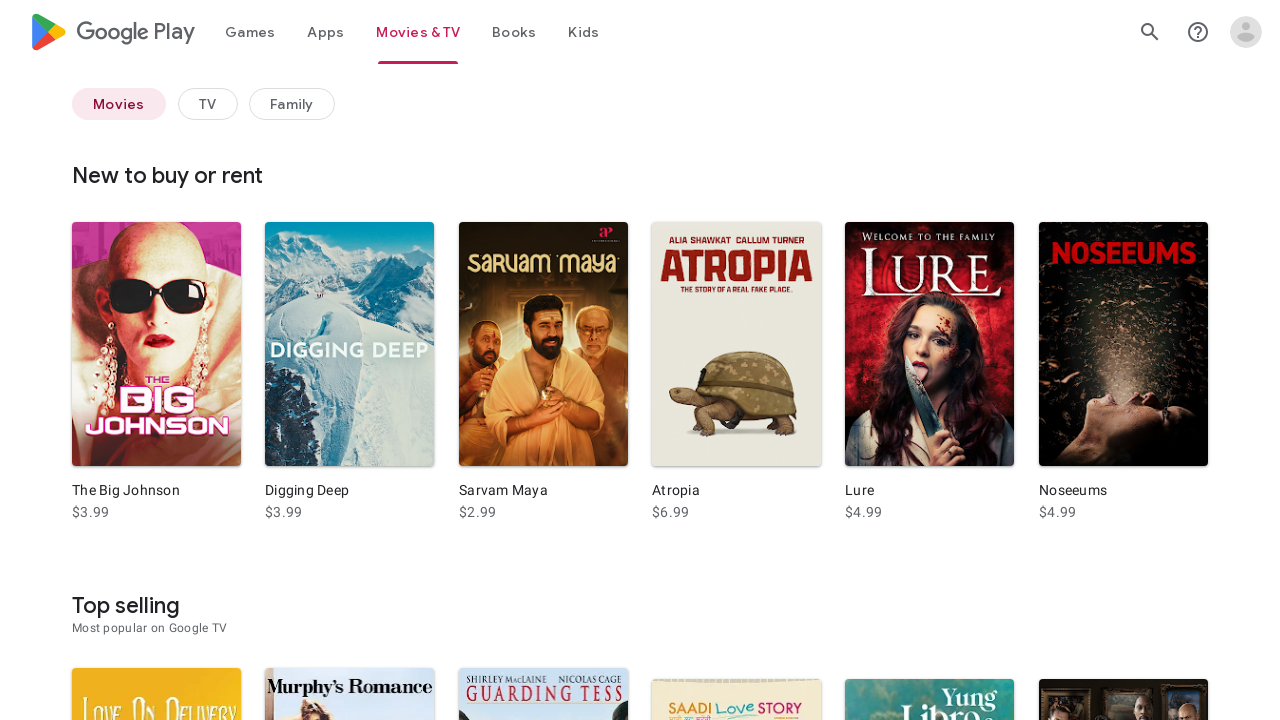

Scrolled down to position 1080 pixels
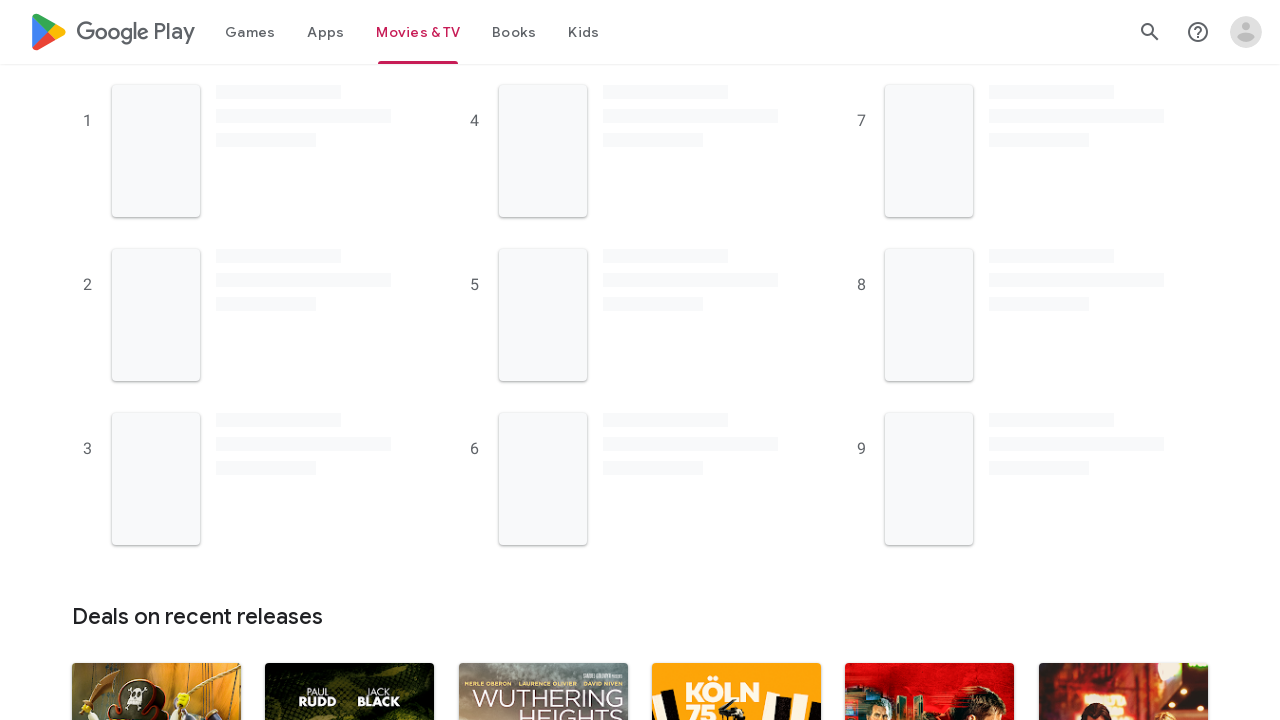

Waited 1000ms for content to load
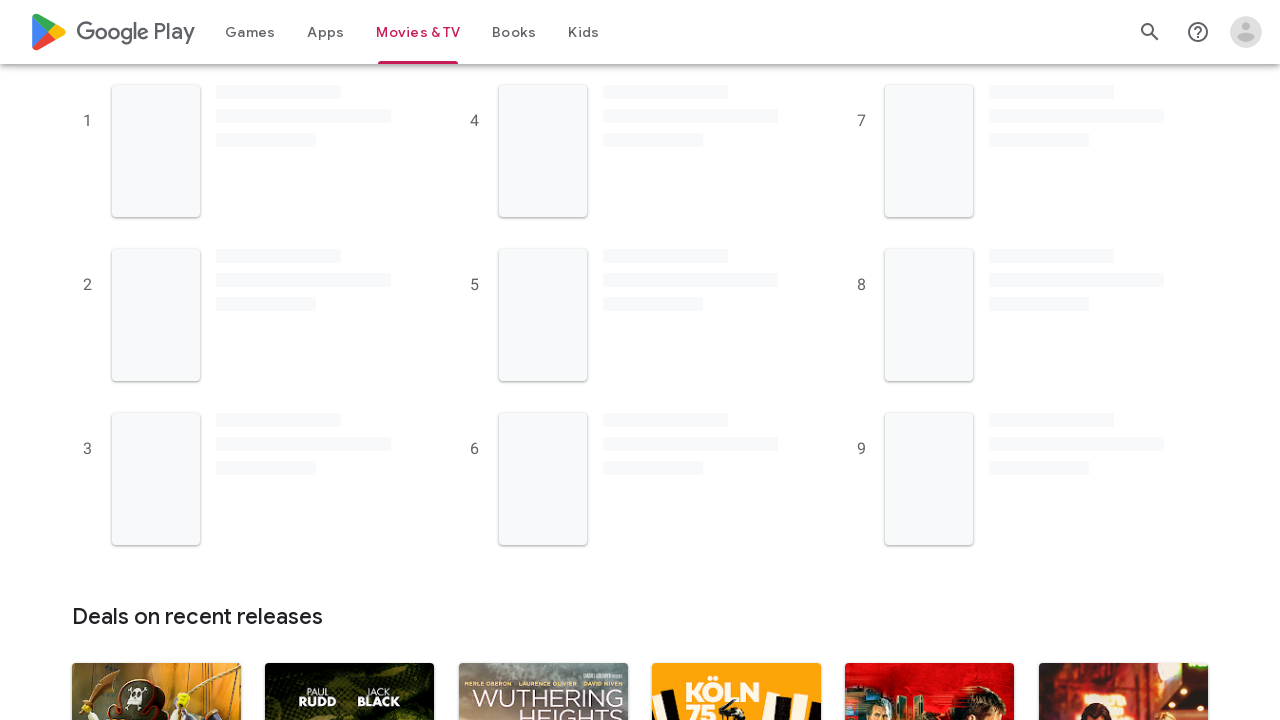

Scrolled down further to position 2160 pixels
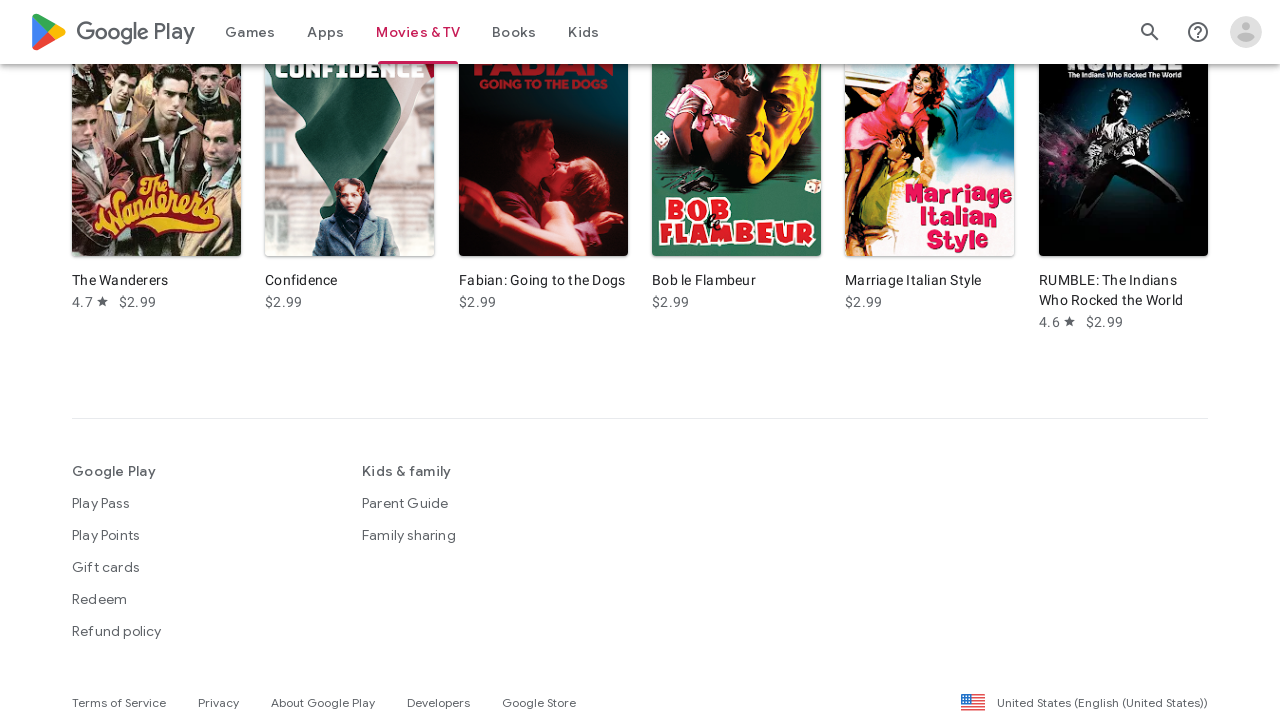

Waited 1000ms for lazy-loaded content
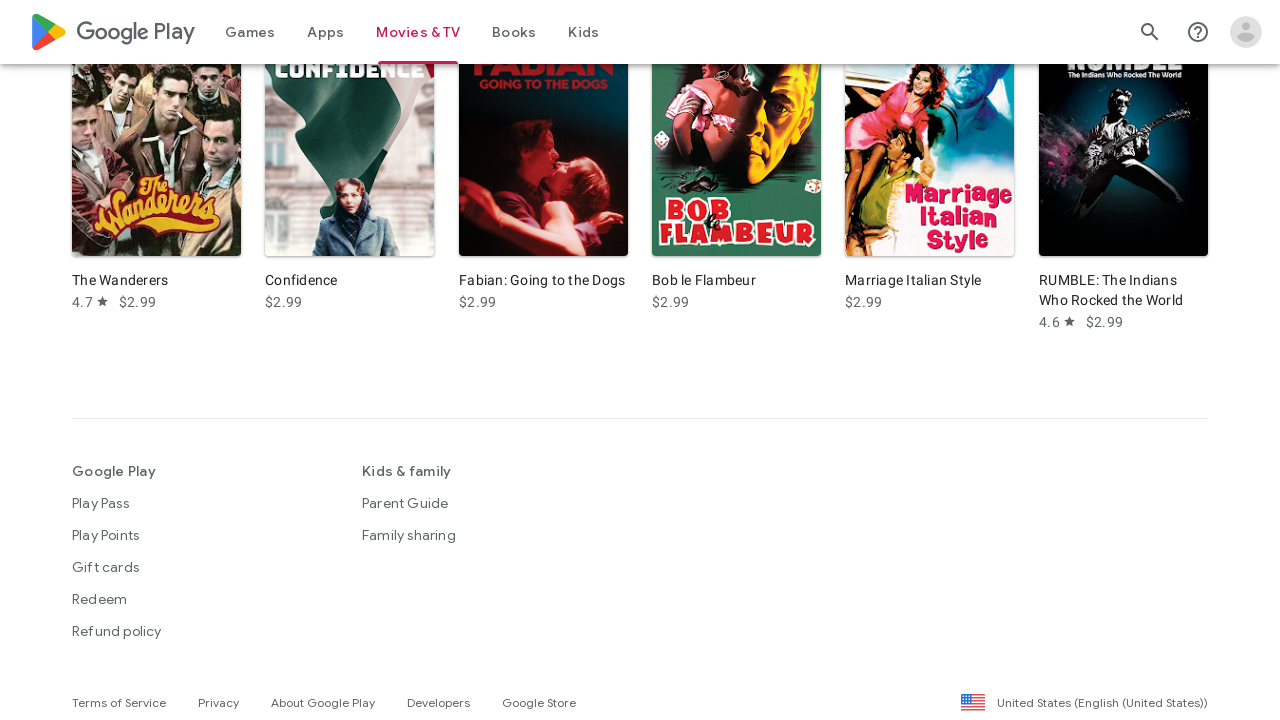

Scrolled to bottom of page
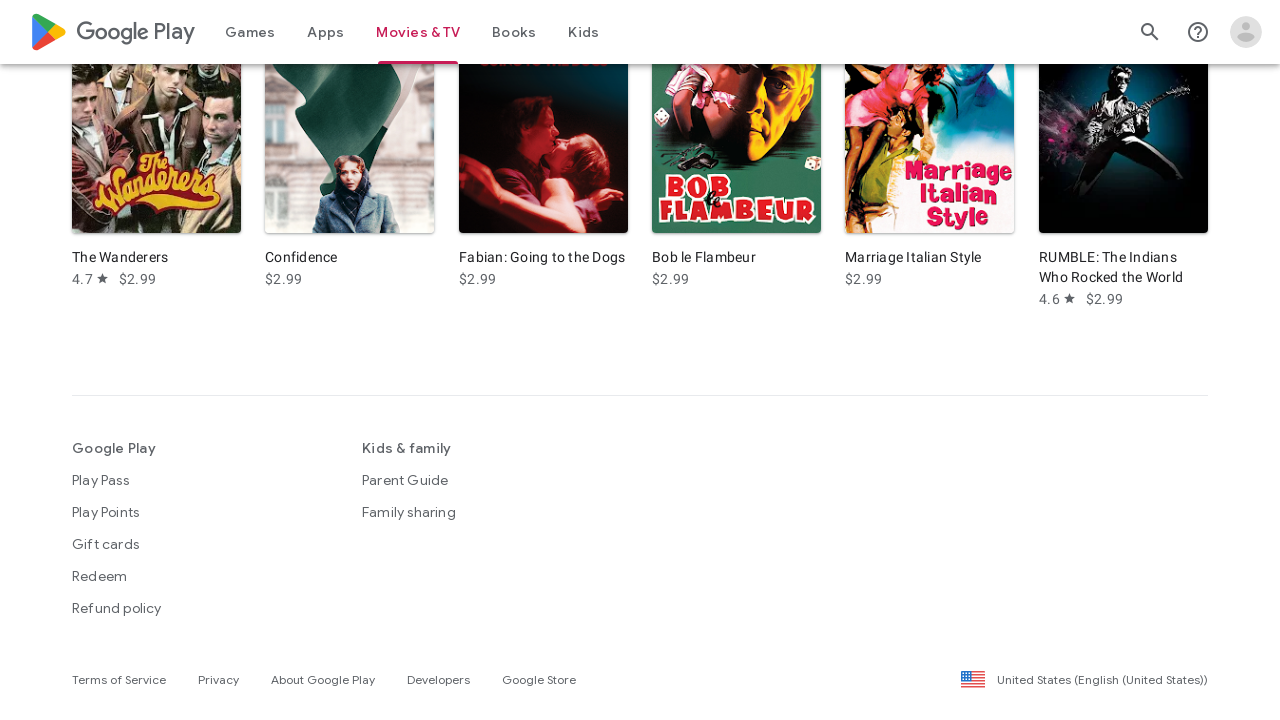

Waited for movie content container to load
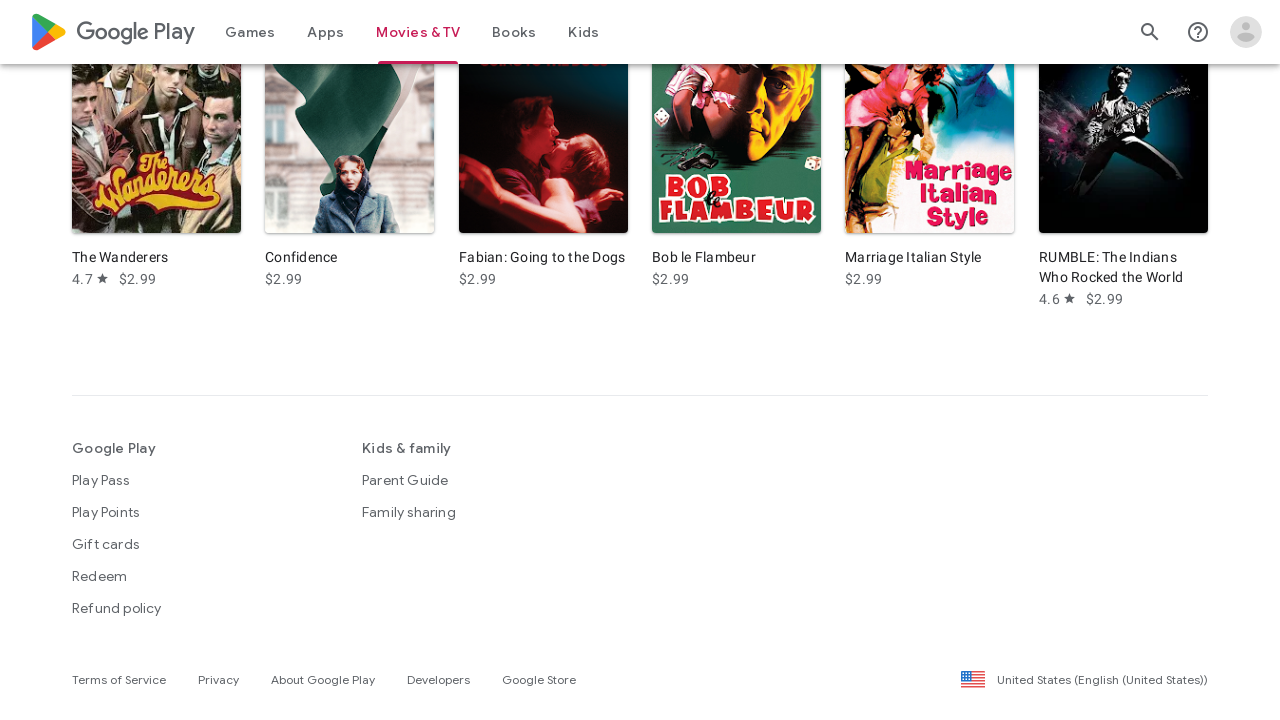

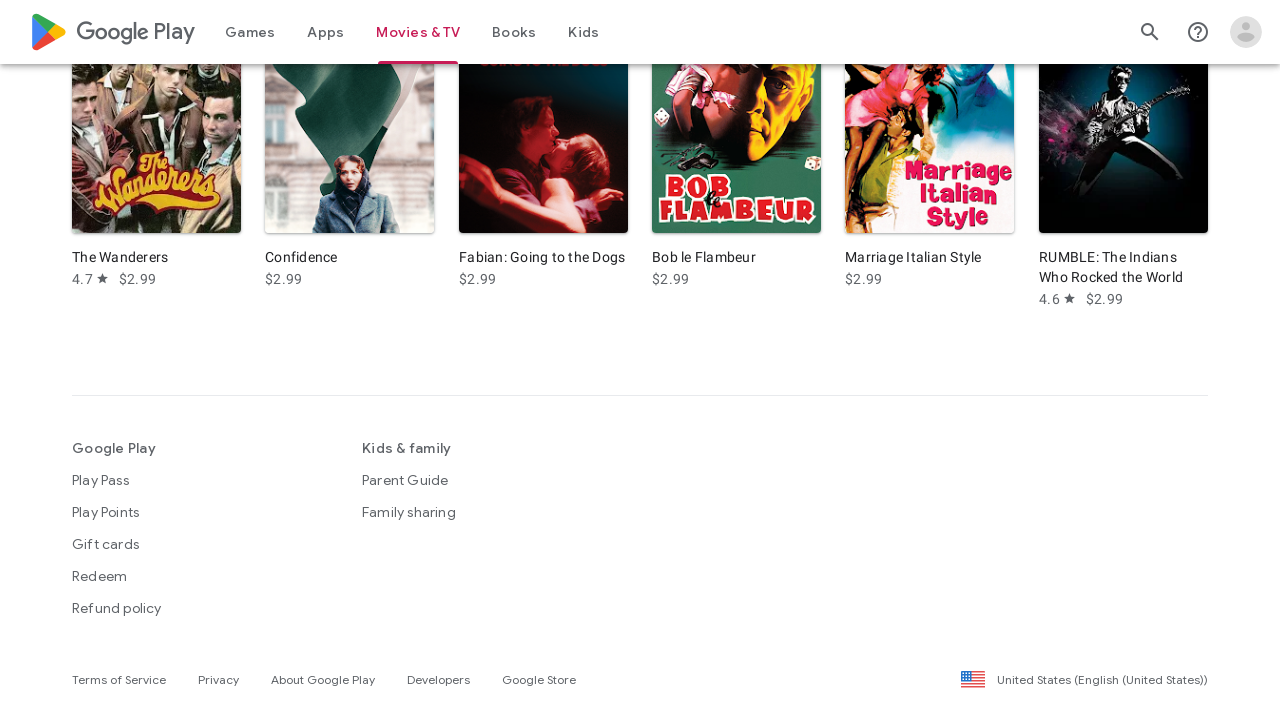